Tests alert handling by clicking a button that triggers an alert and then accepting/dismissing the alert dialog

Starting URL: https://formy-project.herokuapp.com/switch-window

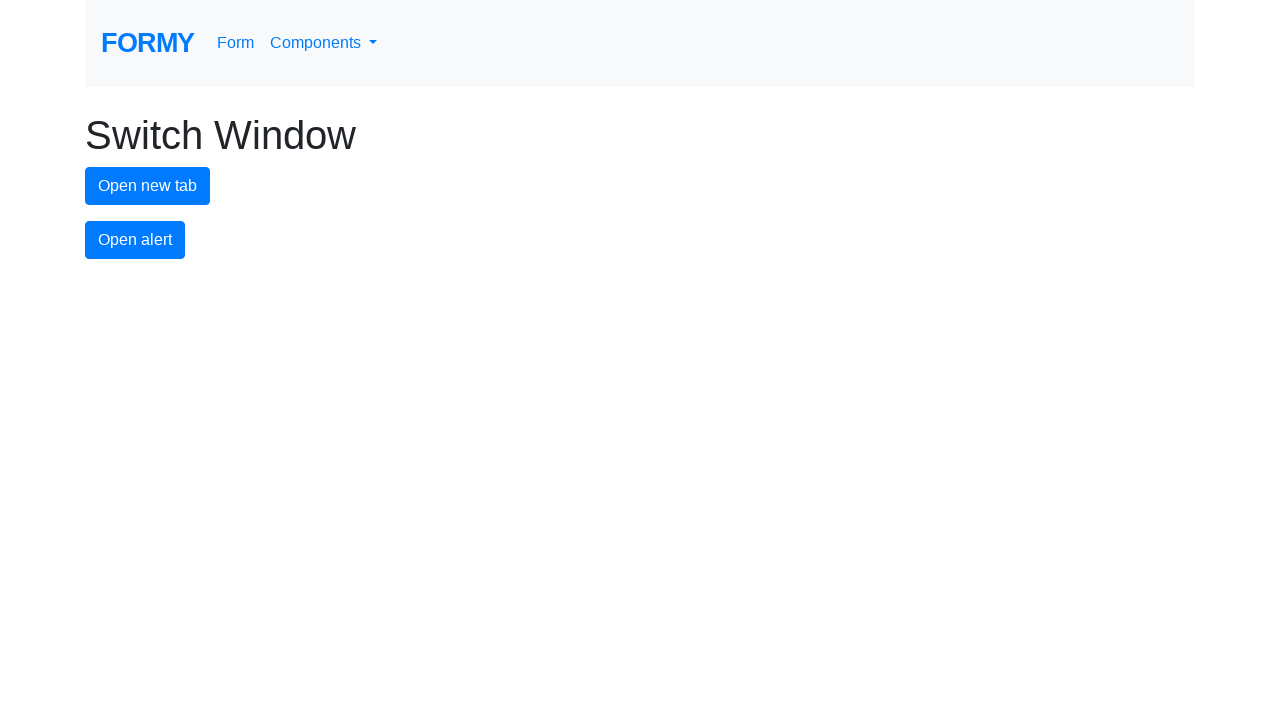

Clicked button to trigger alert dialog at (135, 240) on #alert-button
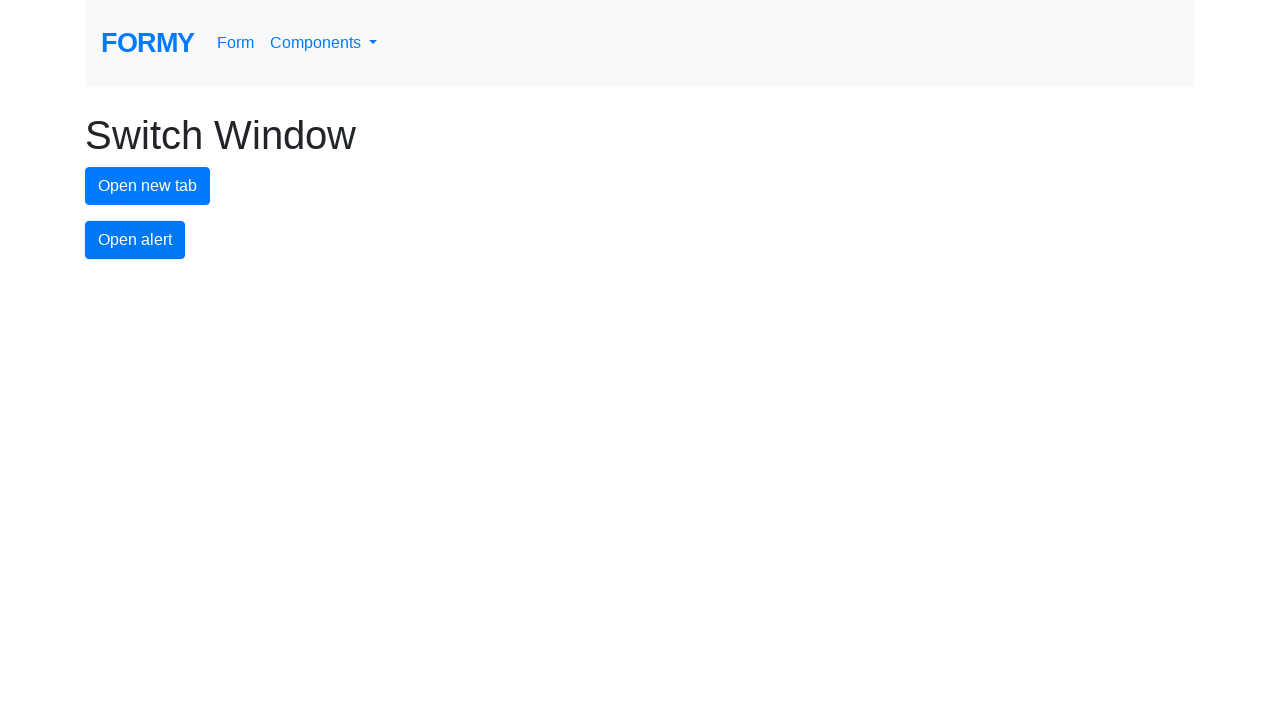

Set up dialog handler to accept alerts
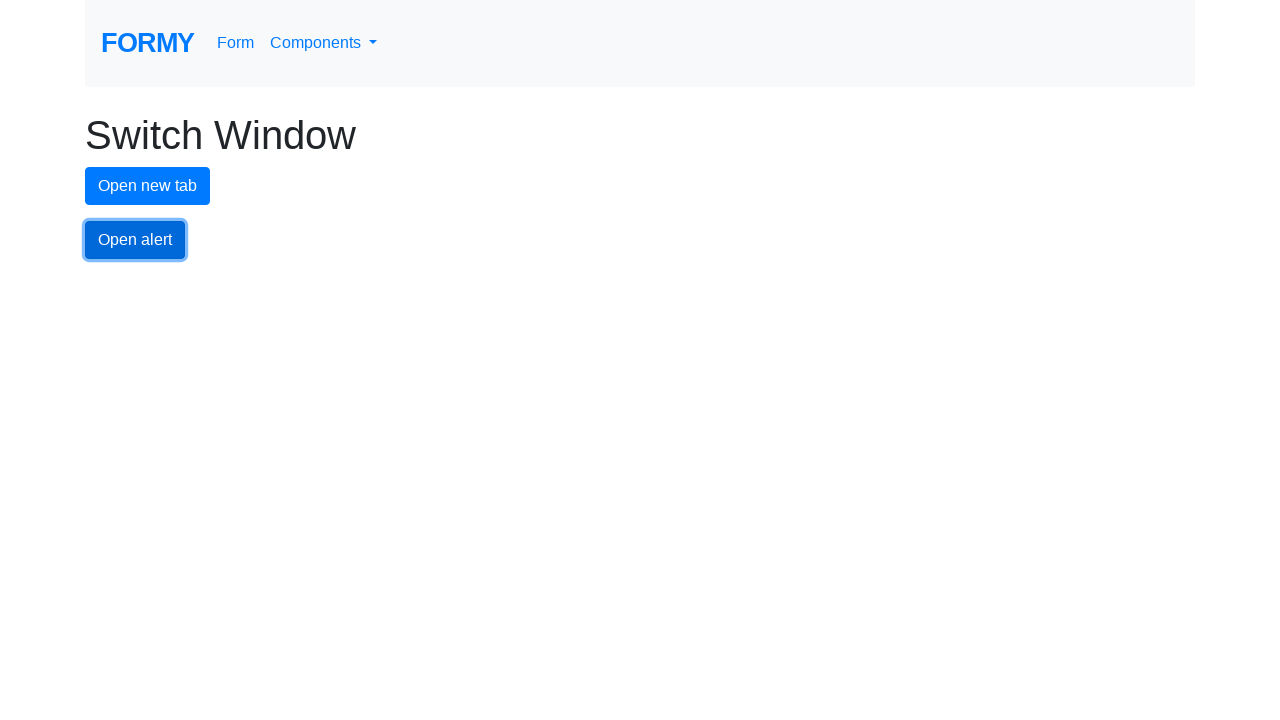

Clicked button to trigger alert dialog again at (135, 240) on #alert-button
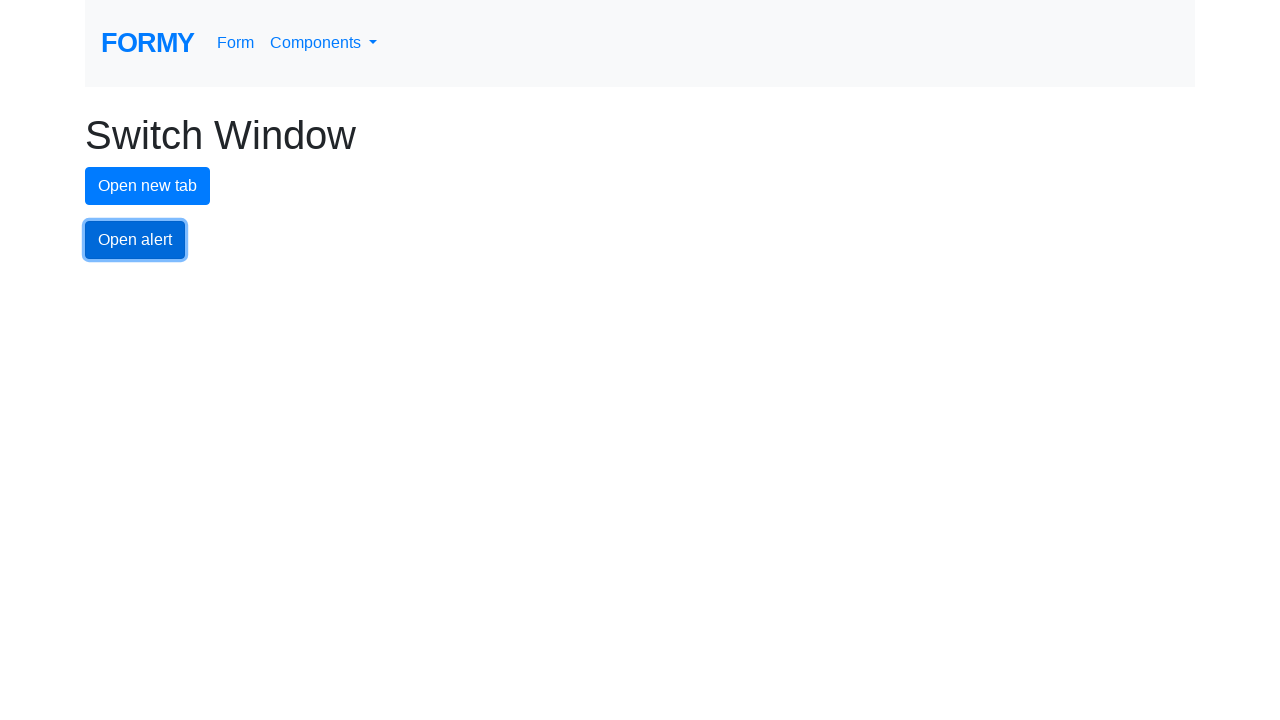

Waited for alert to be handled
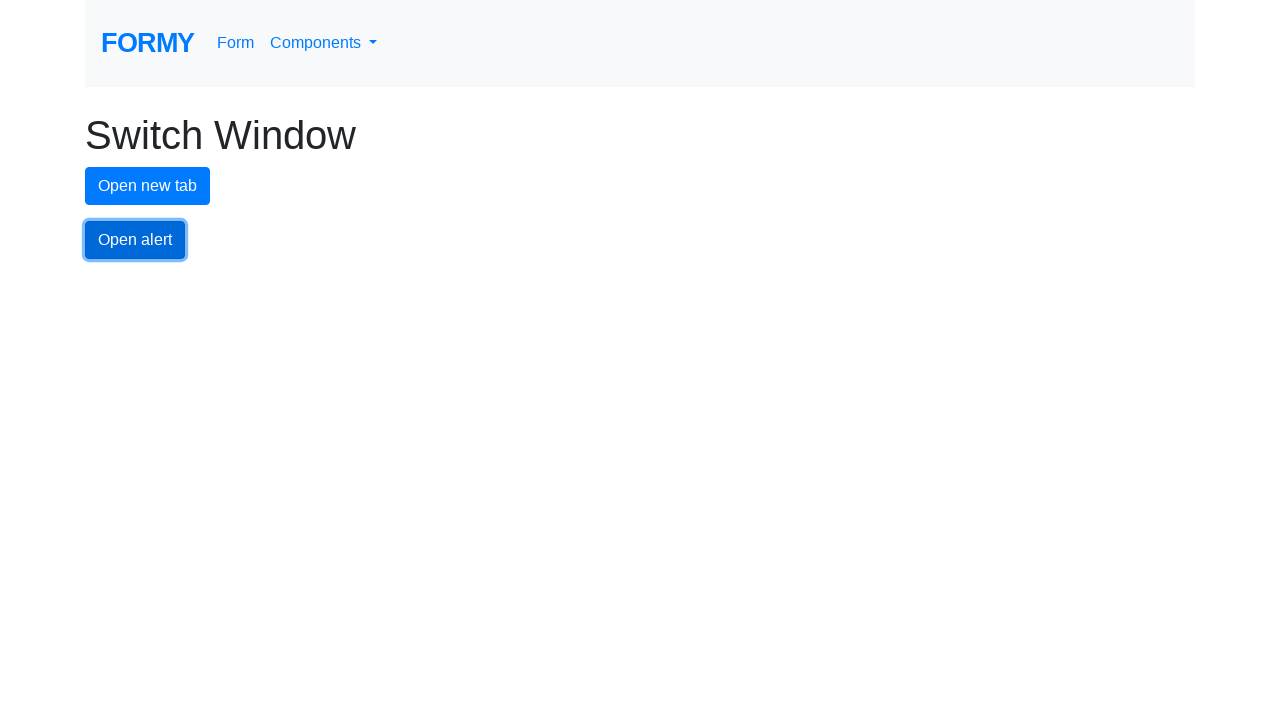

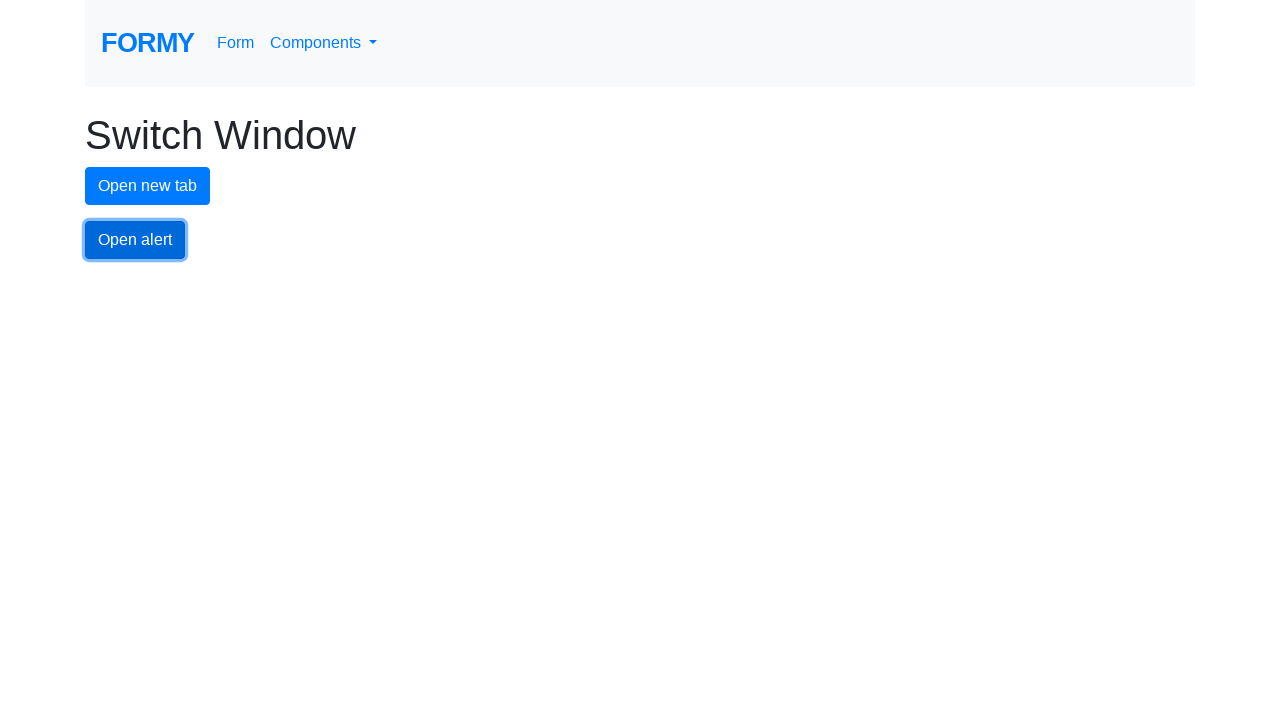